Tests form filling functionality by entering first name, last name, city, and country into form fields and submitting

Starting URL: http://suninjuly.github.io/simple_form_find_task.html

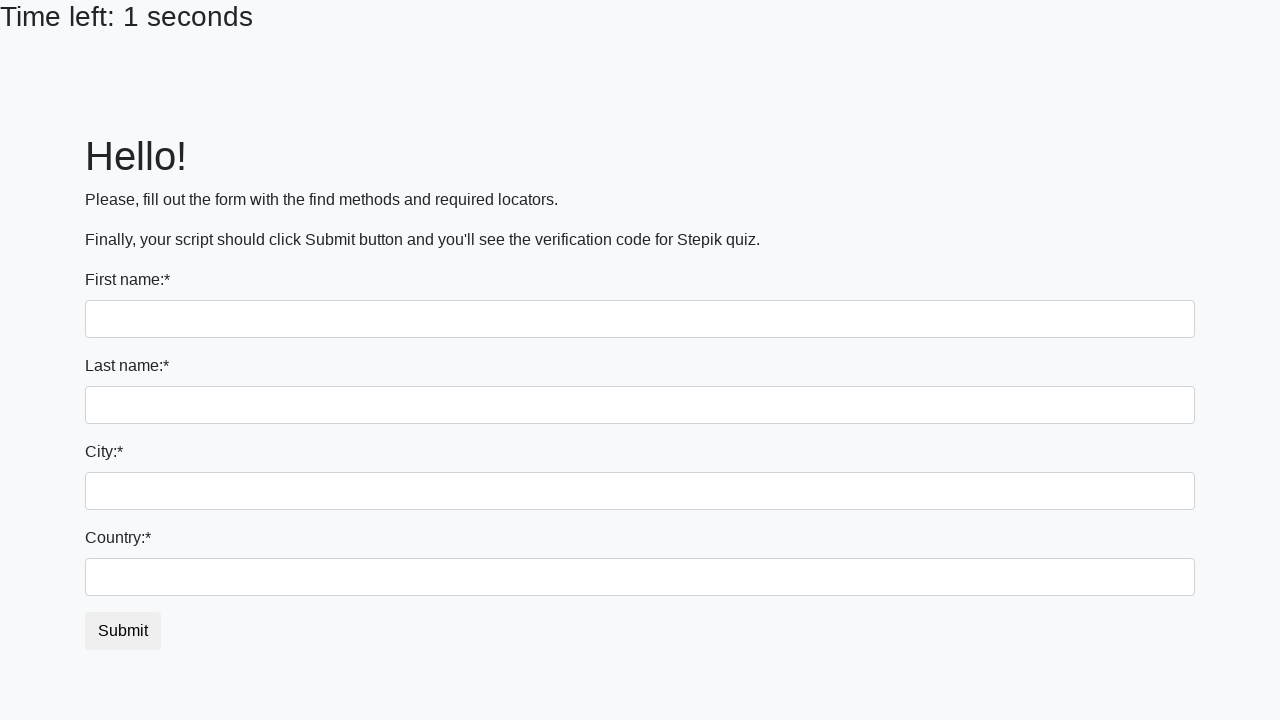

Filled first name field with 'Ivan' on input
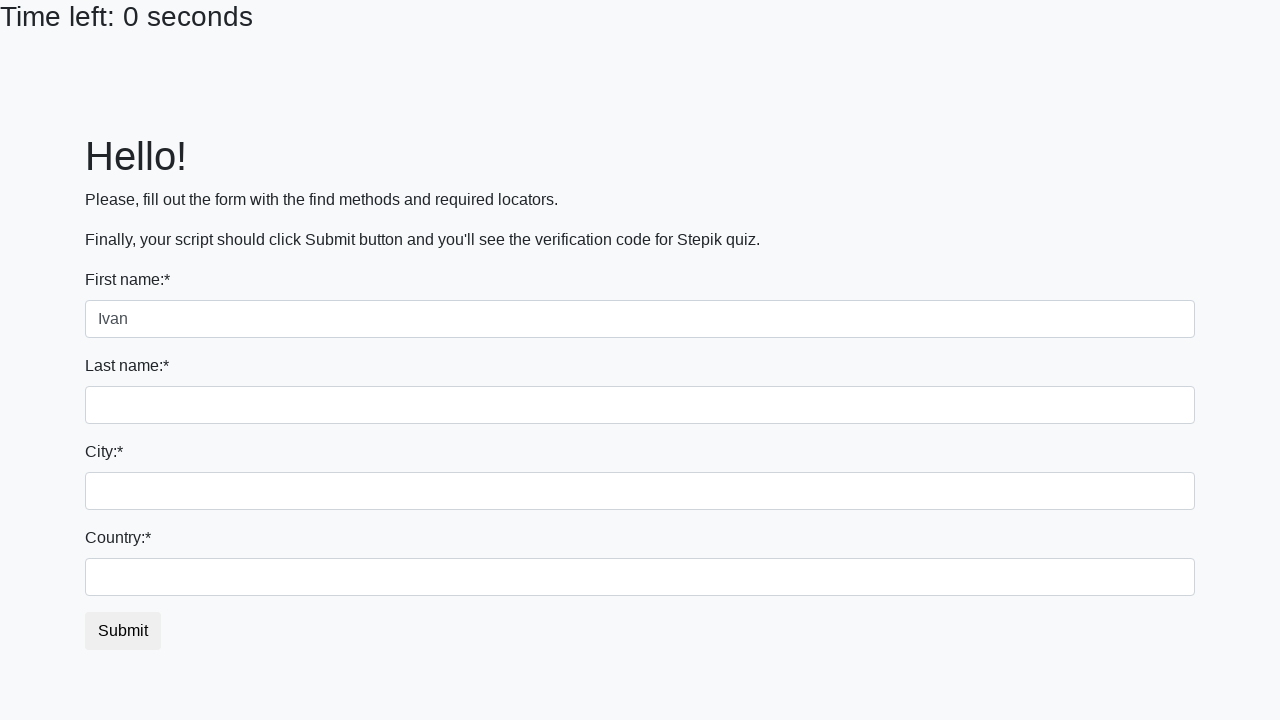

Filled last name field with 'Petrov' on input[name='last_name']
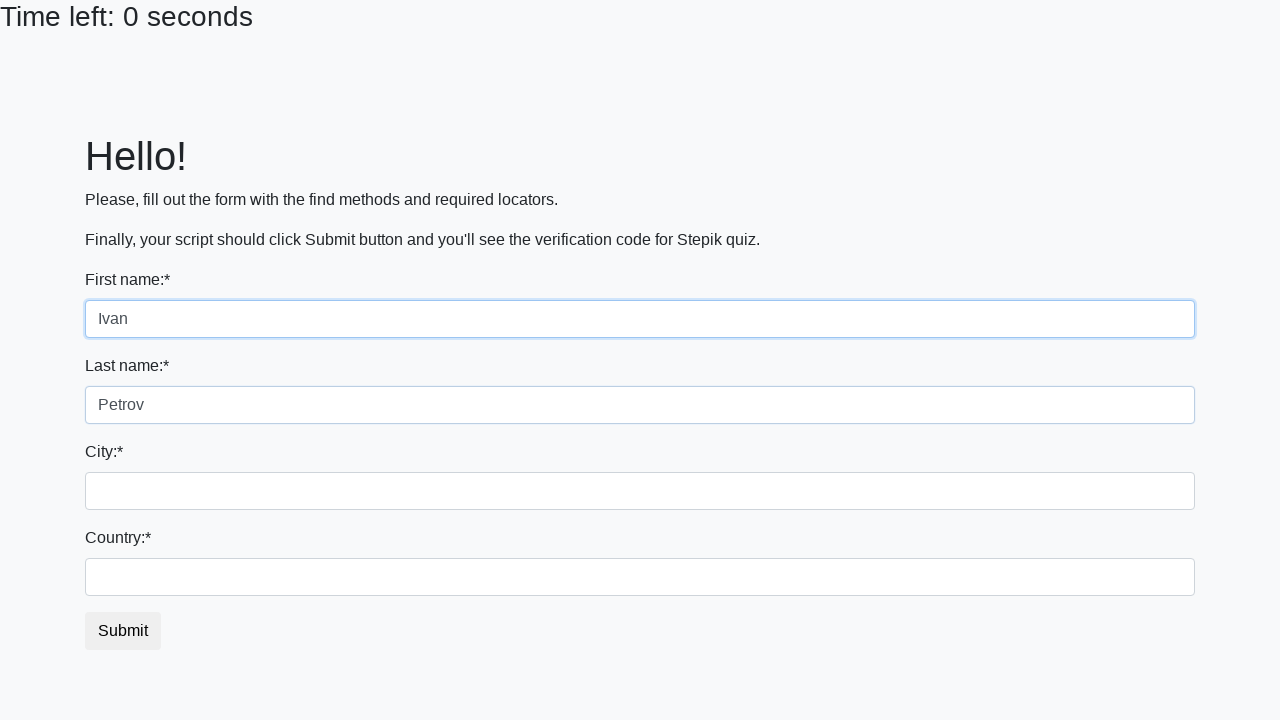

Filled city field with 'Smolensk' on .city
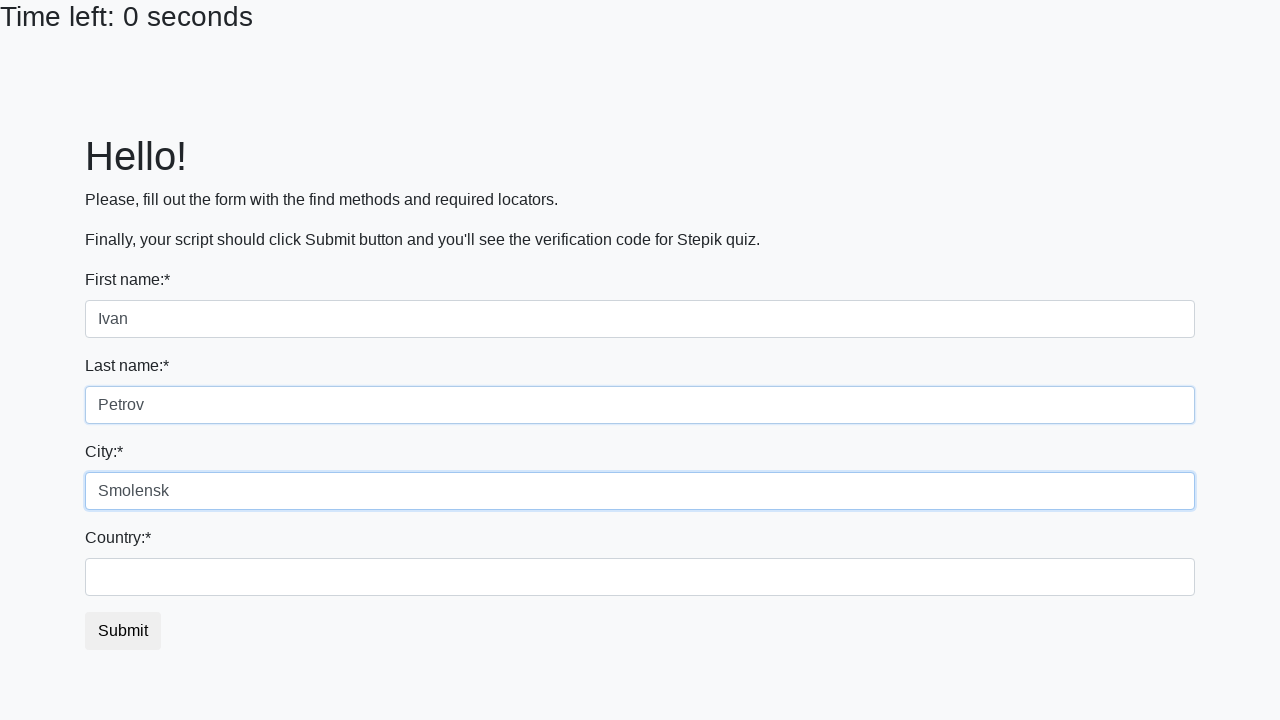

Filled country field with 'Russia' on #country
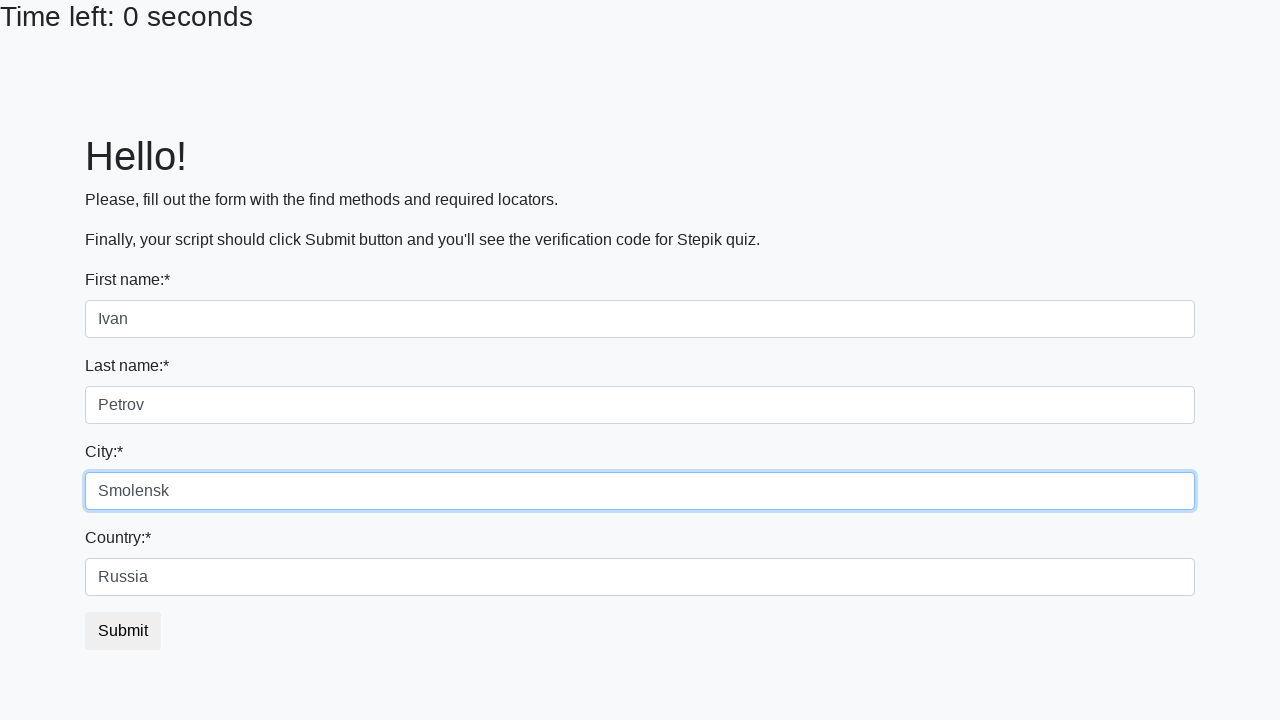

Clicked submit button to submit the form at (123, 631) on button.btn
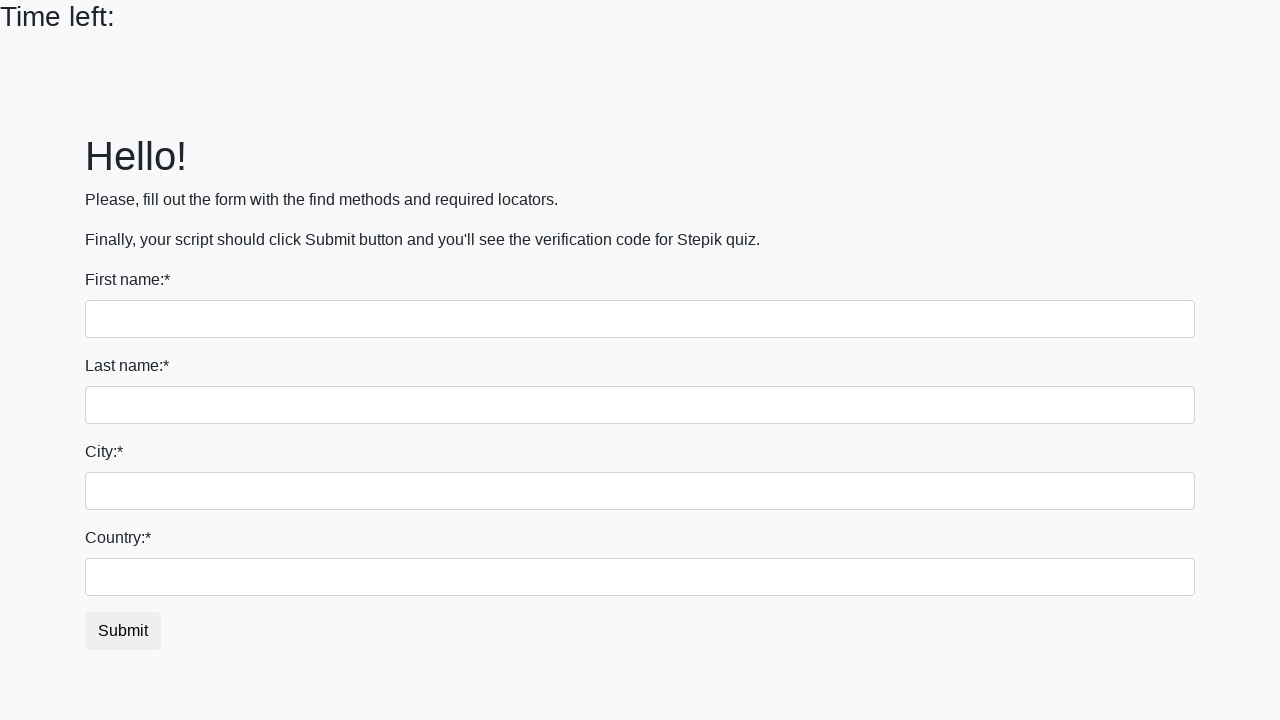

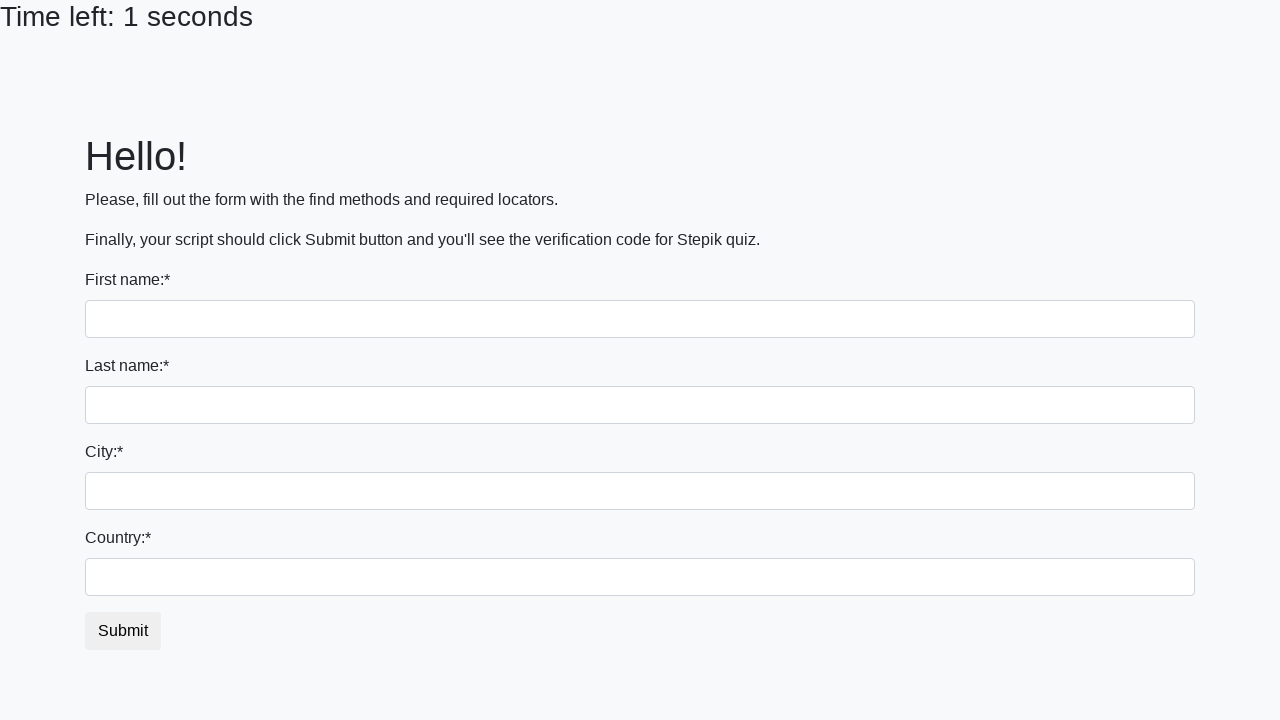